Tests furniture product filtering by price range on an e-commerce website, verifying that products are found within the specified price range and checking the first product's price.

Starting URL: https://www.testotomasyonu.com/

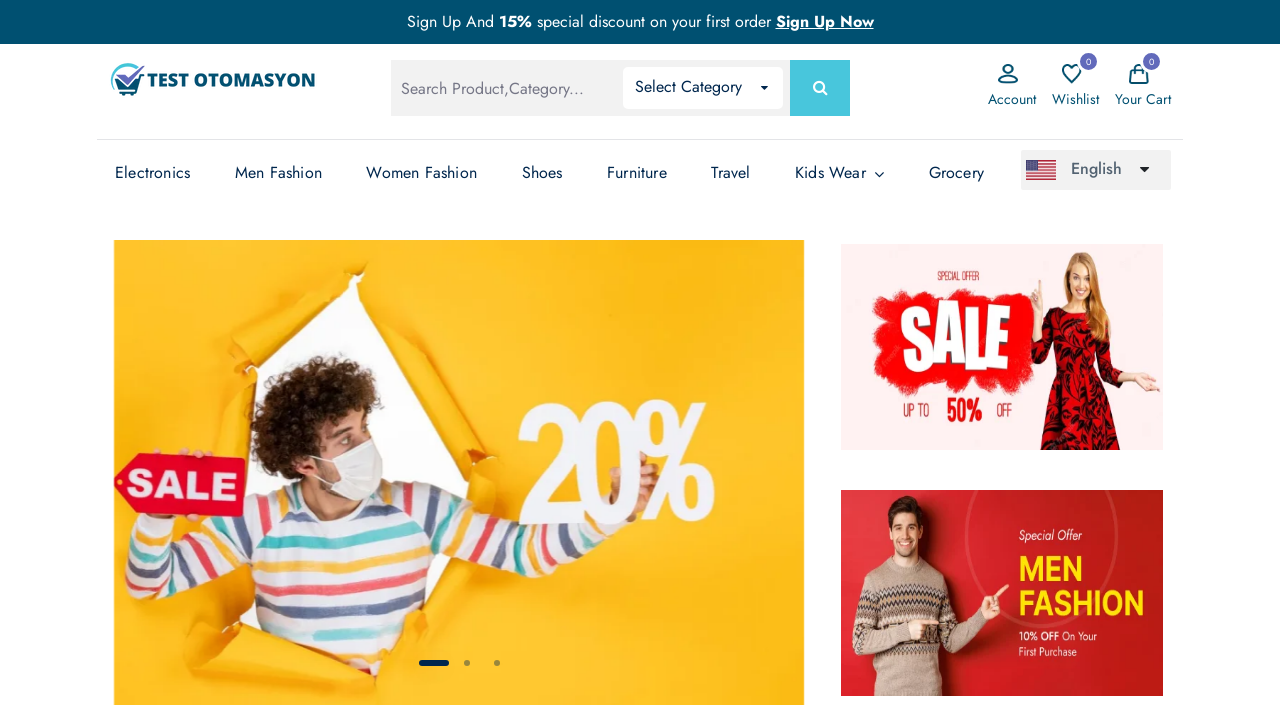

Reloaded the page
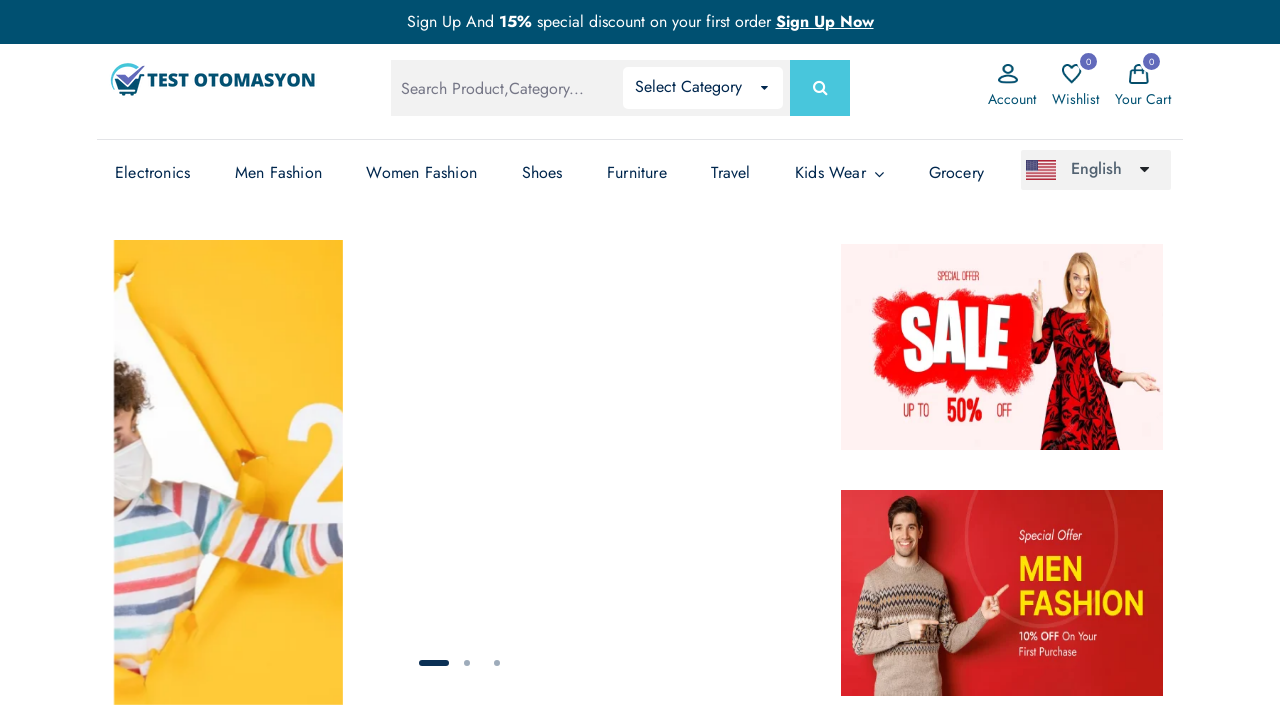

Clicked on Furniture category link at (637, 173) on (//*[@class='has-sub'])[5]
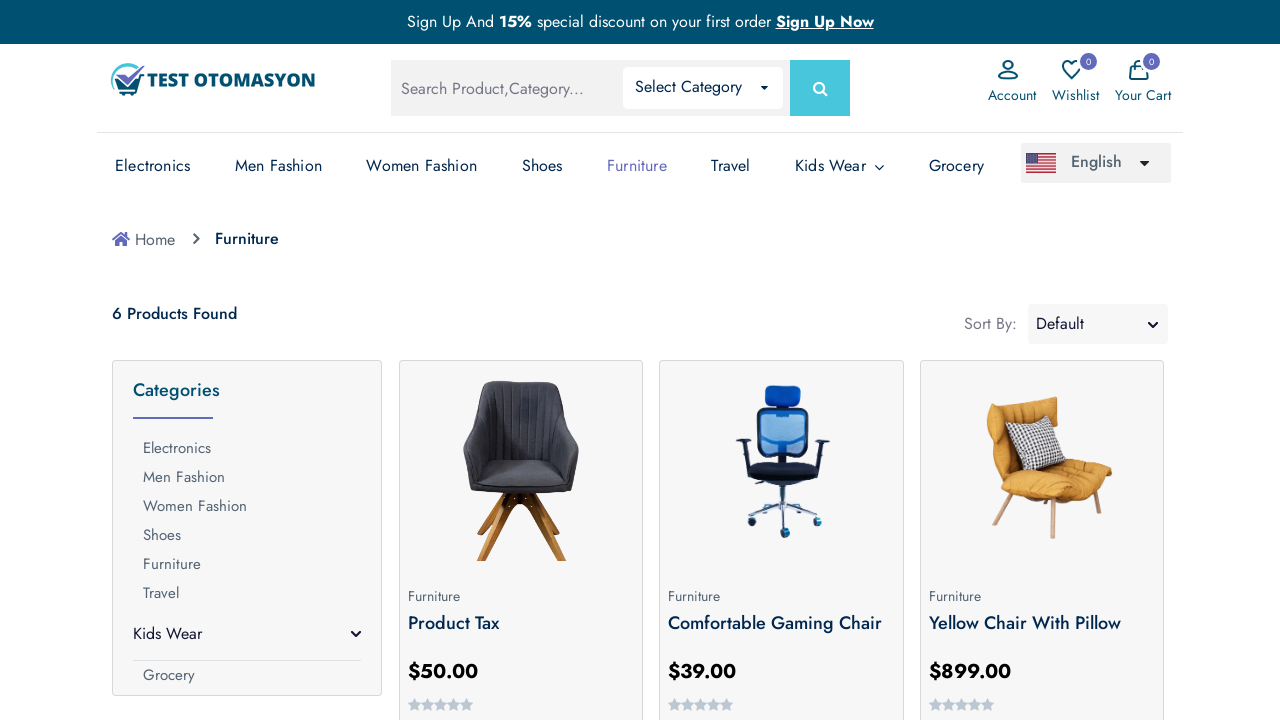

Located minimum price input field
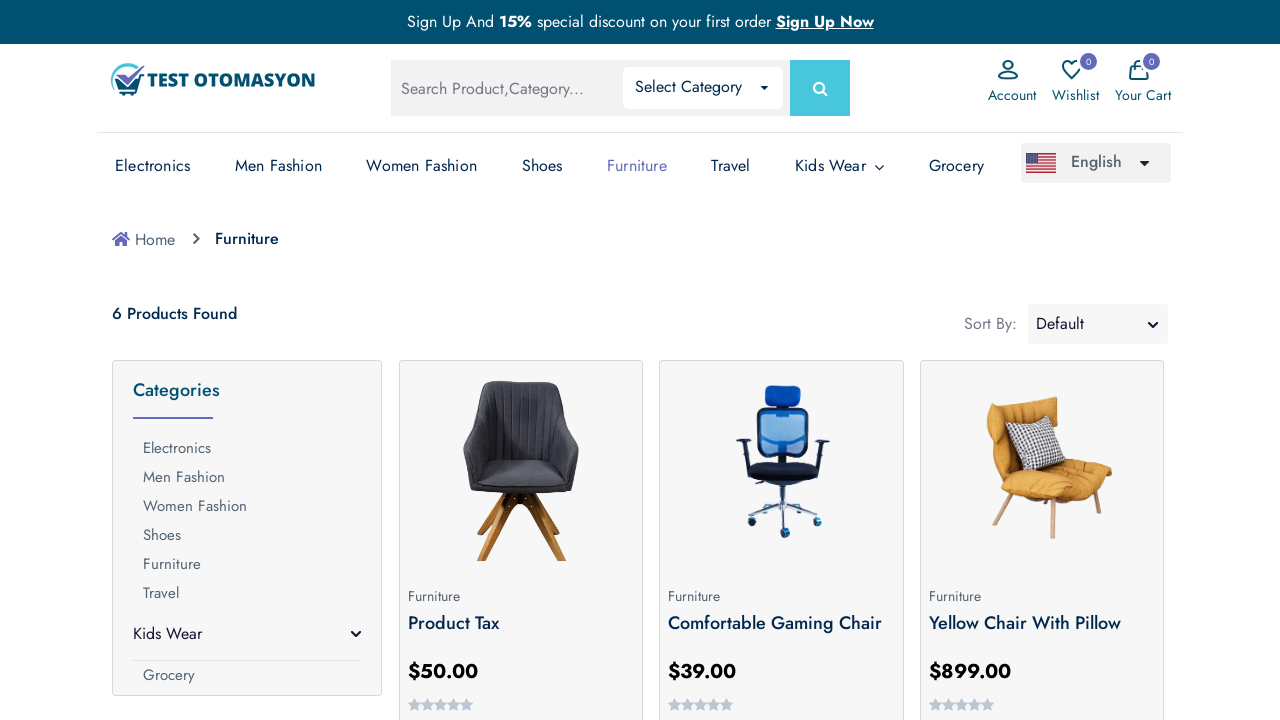

Cleared minimum price input field on xpath=//*[@*='form-control minPrice']
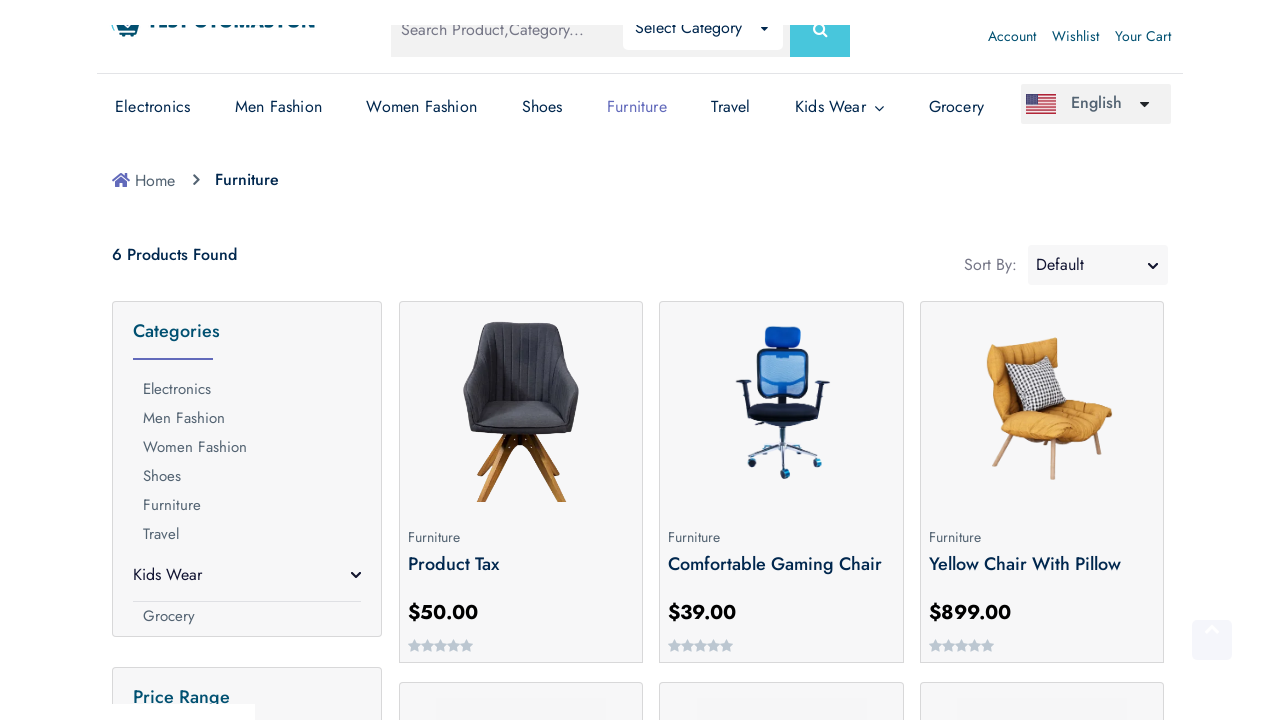

Filled minimum price input field with '40' on xpath=//*[@*='form-control minPrice']
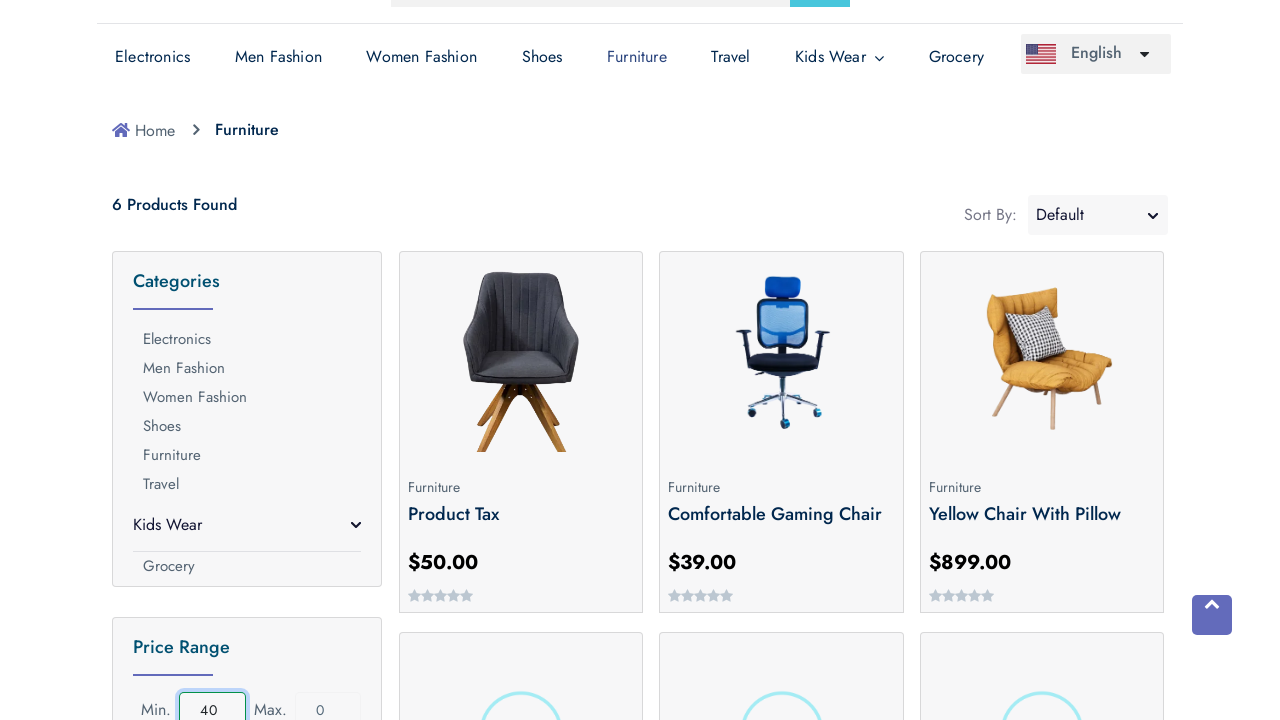

Located maximum price input field
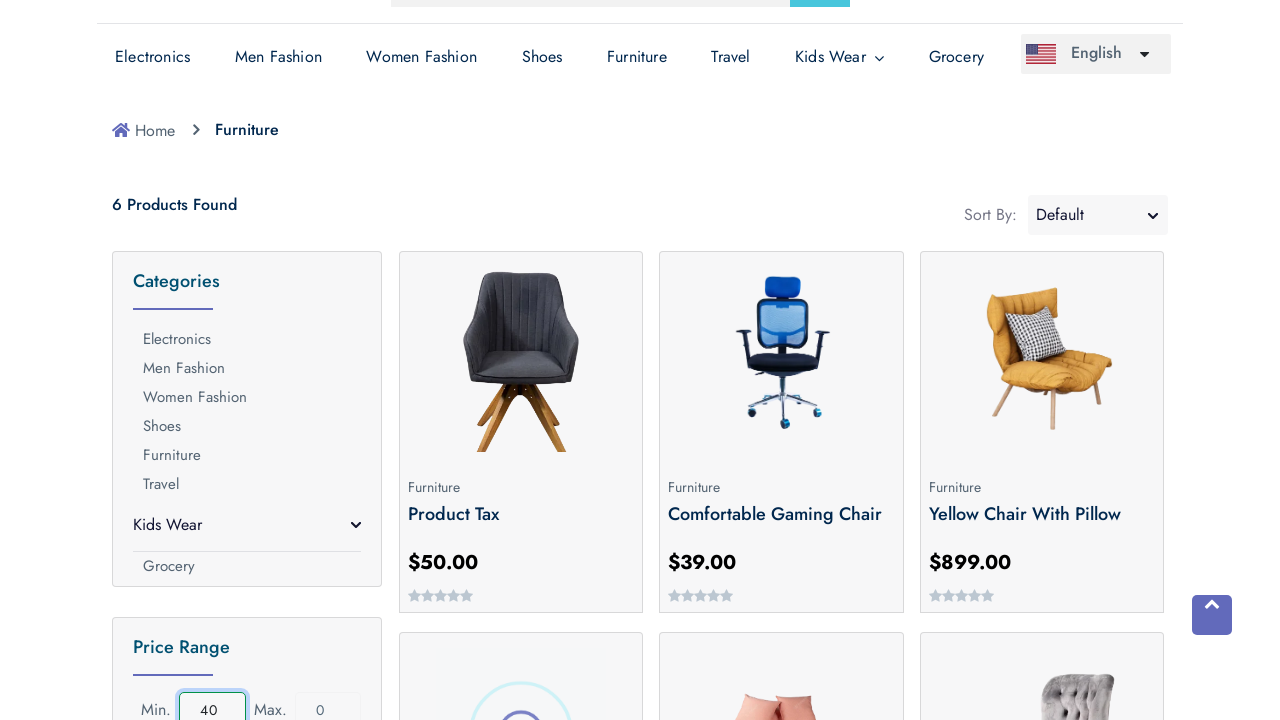

Cleared maximum price input field on xpath=//*[@*='form-control maxPrice']
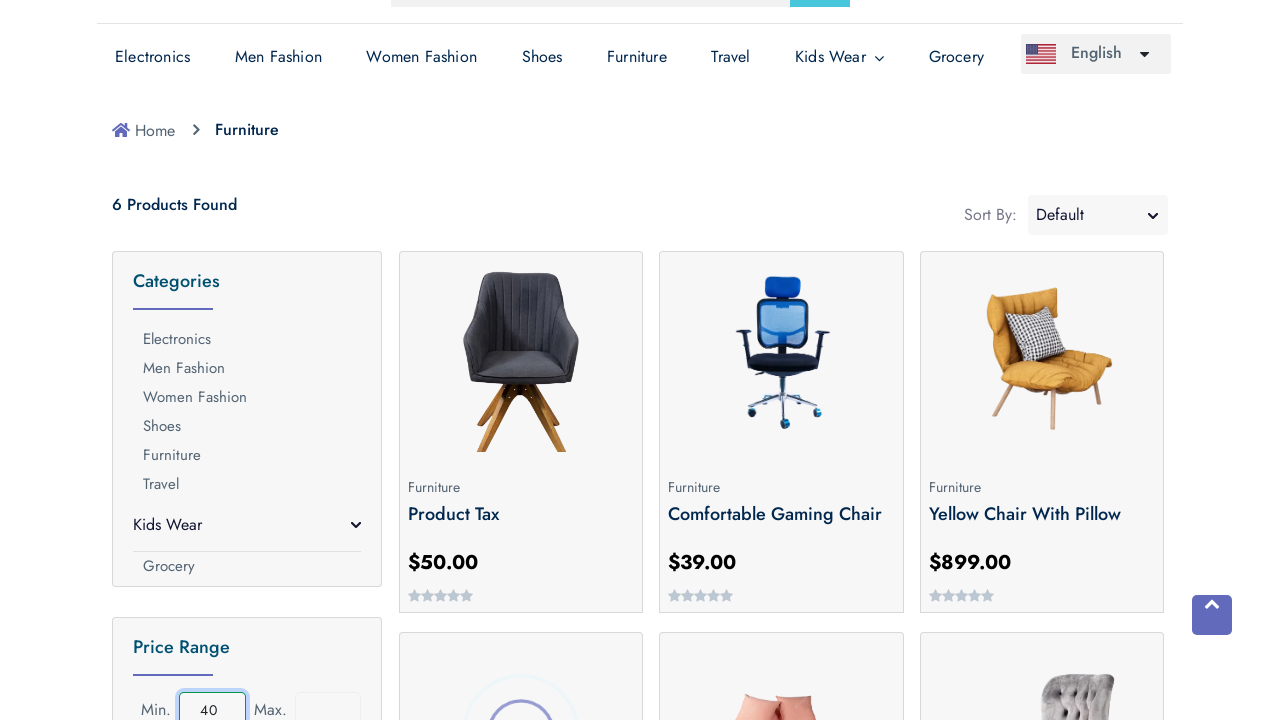

Filled maximum price input field with '200' on xpath=//*[@*='form-control maxPrice']
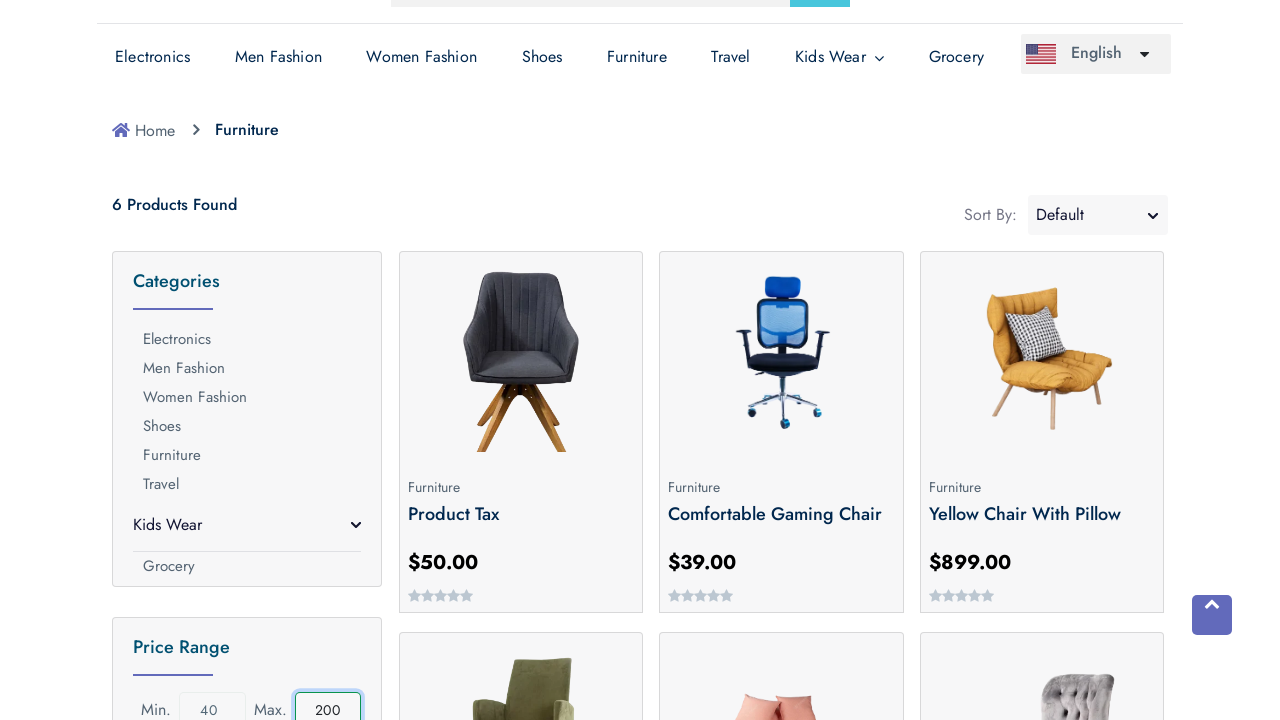

Scrolled down to view the filter button
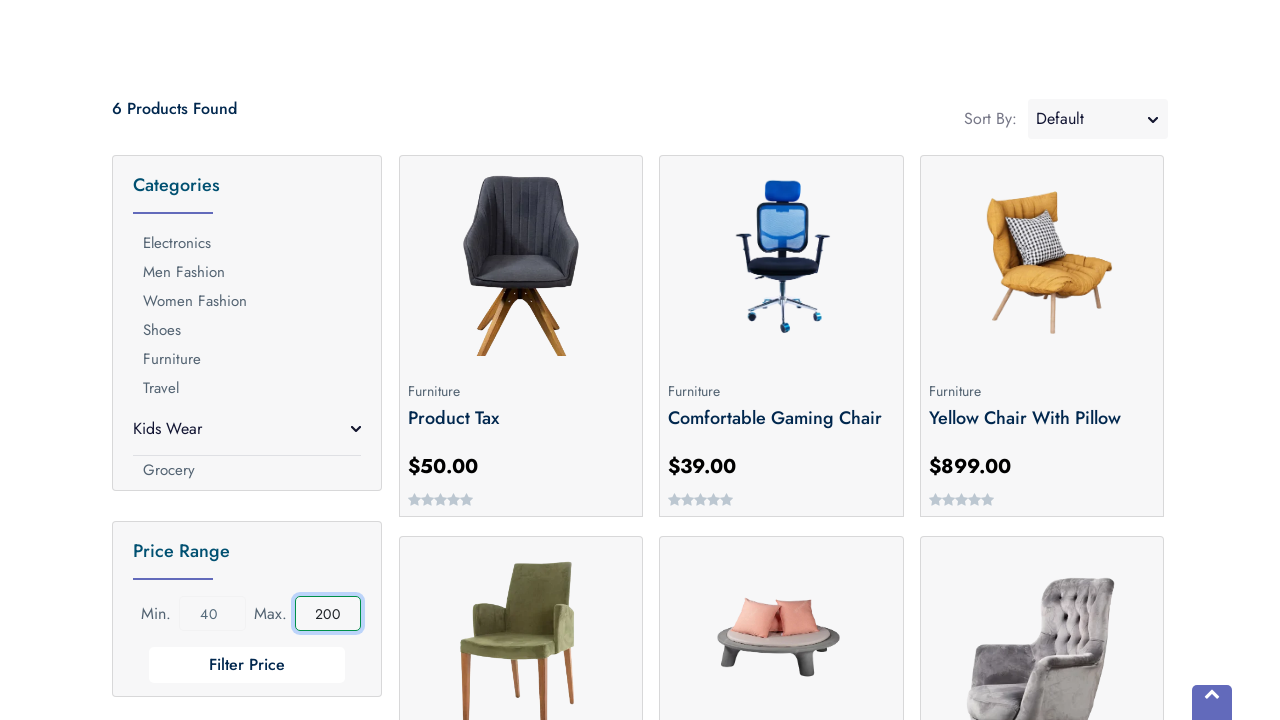

Clicked the price range filter button to apply price filter (40-200) at (247, 131) on xpath=//*[@*='price-range-button']
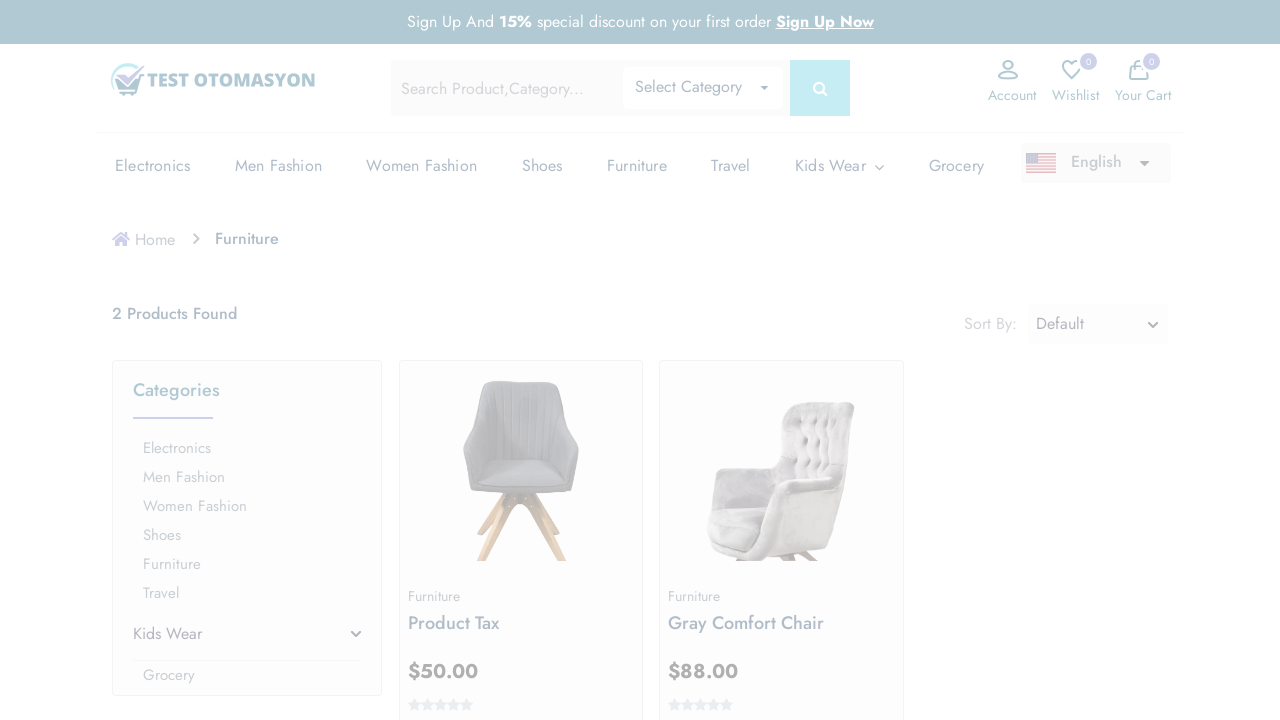

Waited for filtered product results to load
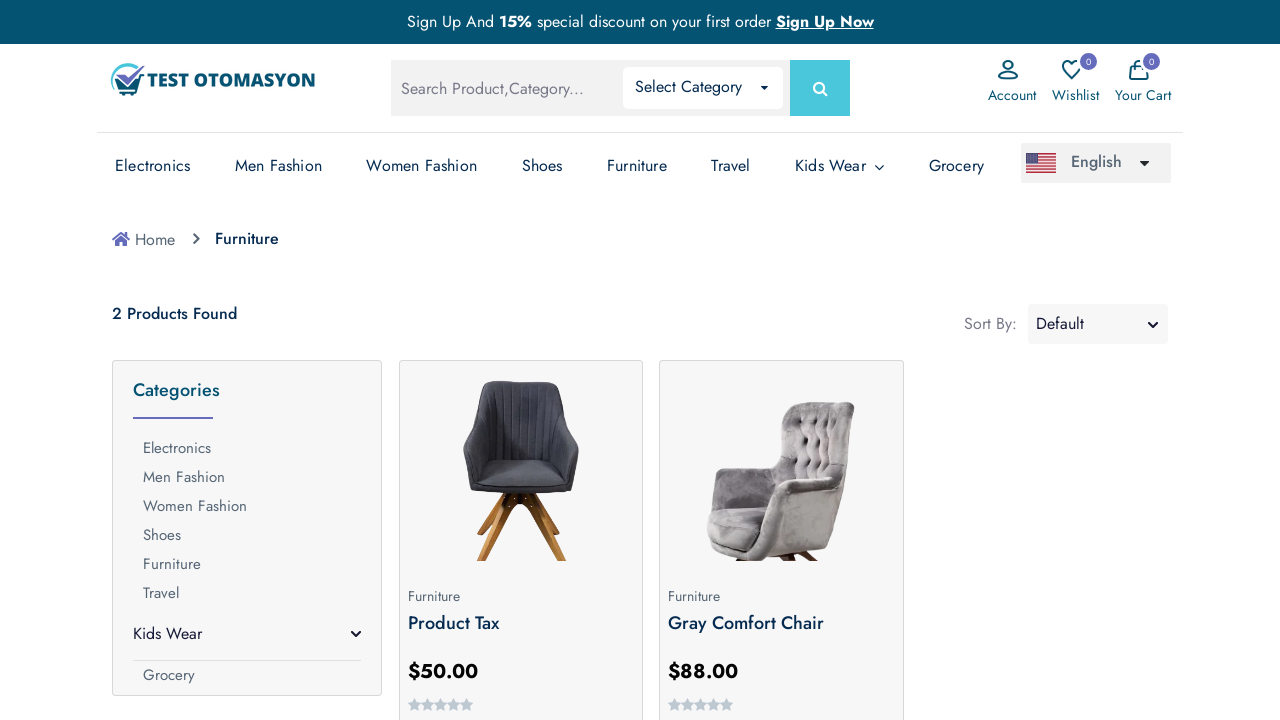

Clicked on the first filtered product at (521, 540) on (//*[@*='product-box mb-2 pb-1'])[1]
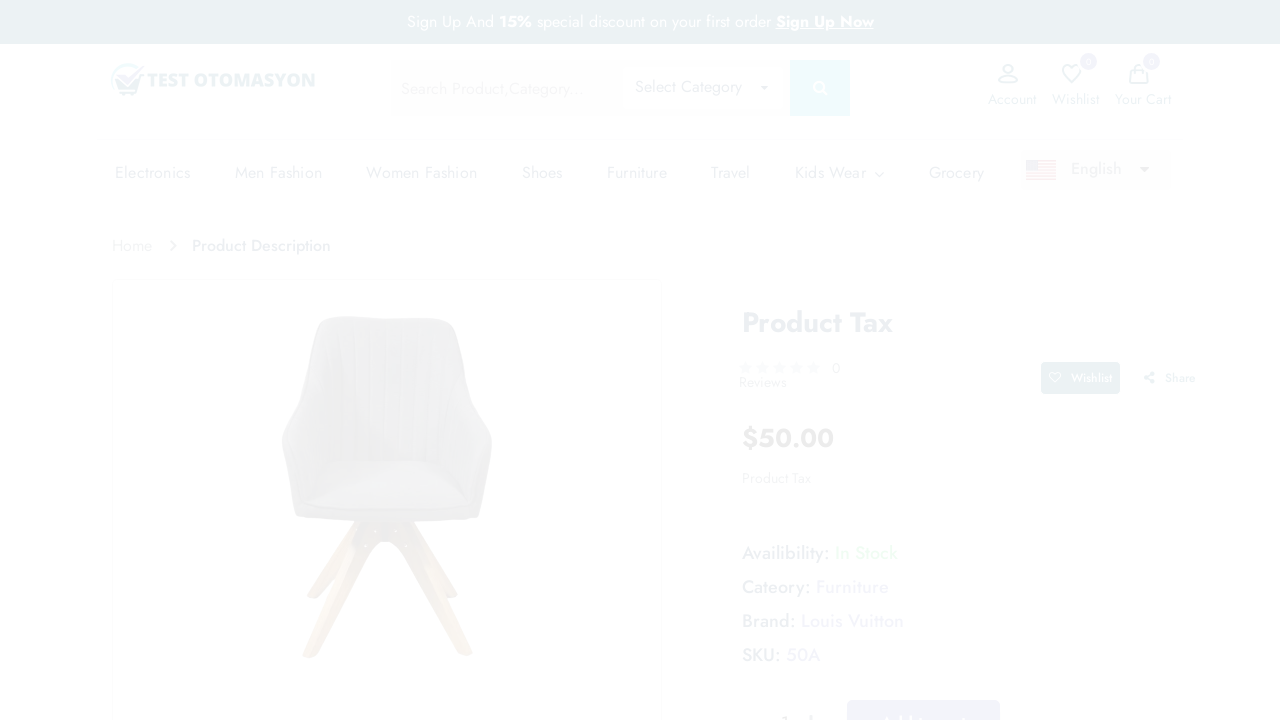

Waited for product details page to load and price element to appear
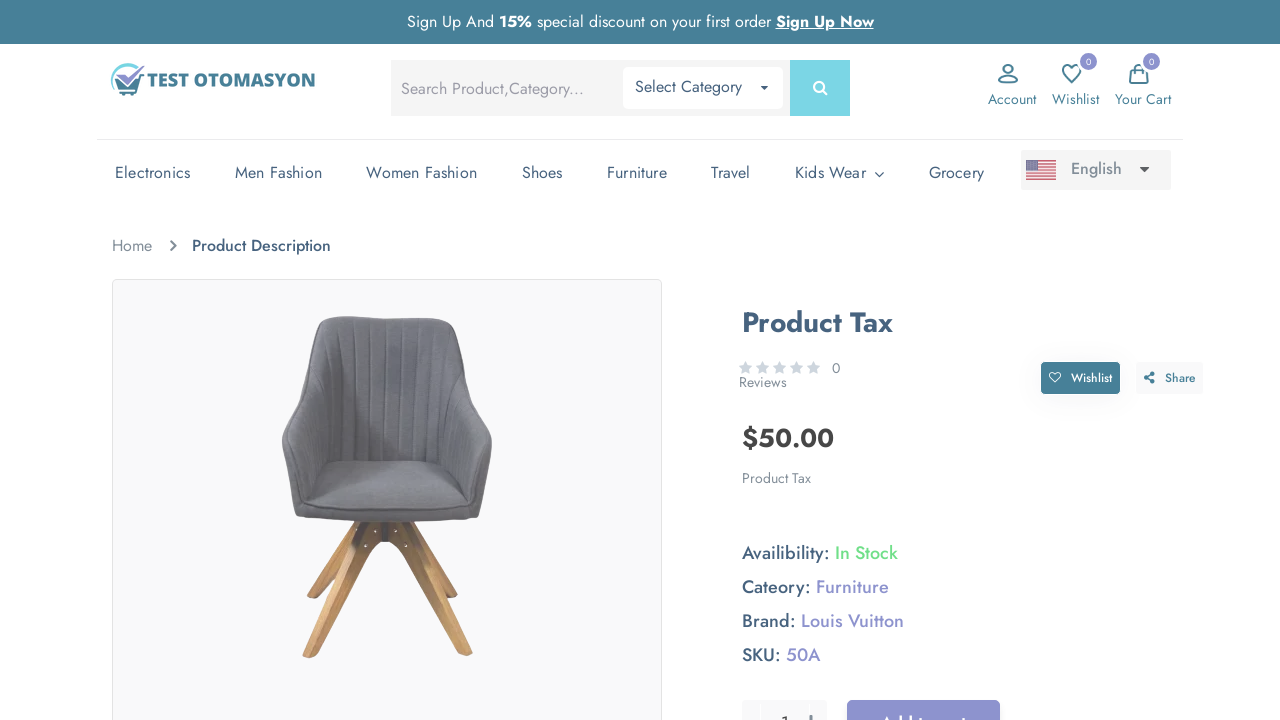

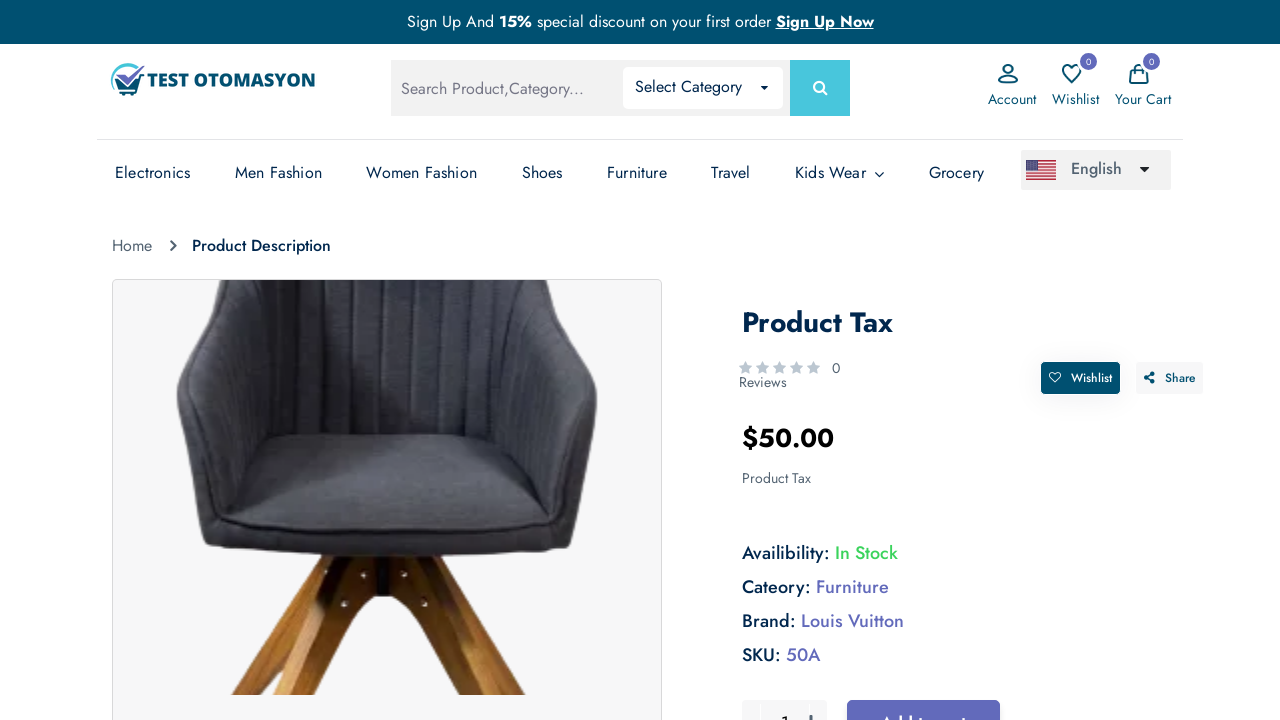